Tests drag and drop functionality by dragging a draggable element into a droppable target area within an iframe

Starting URL: https://jqueryui.com/droppable/

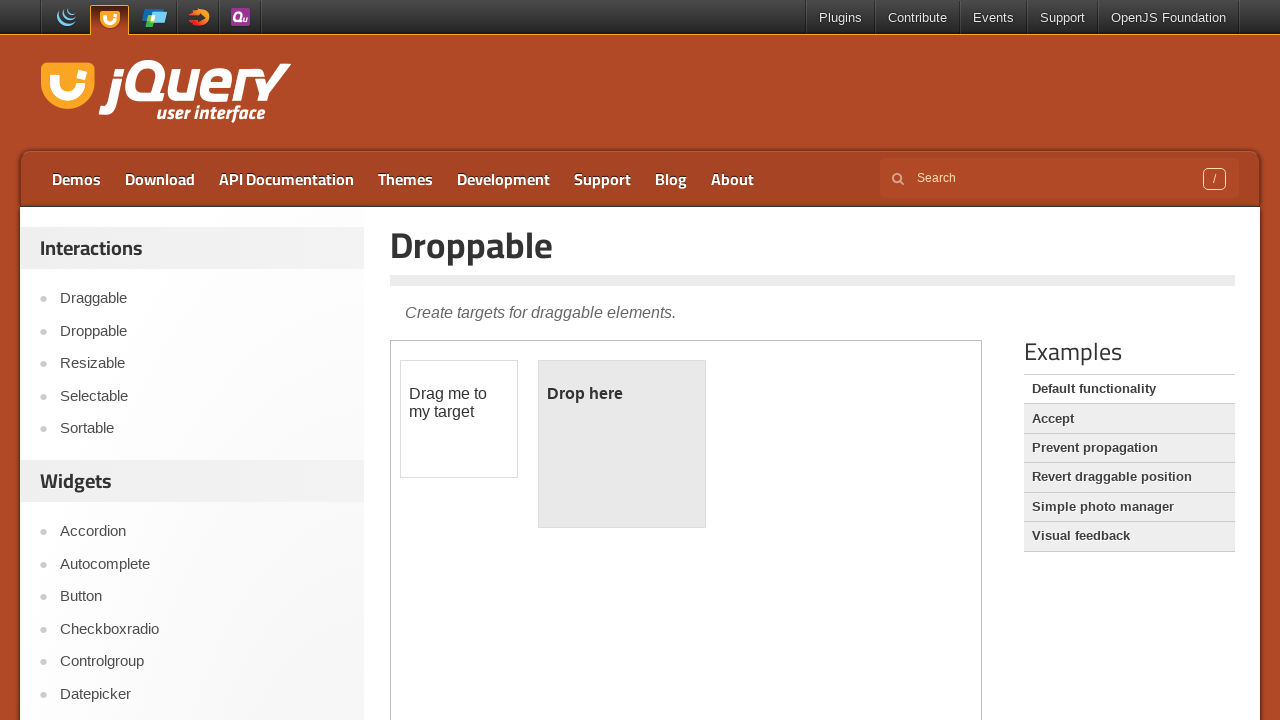

Located the iframe containing the drag and drop demo
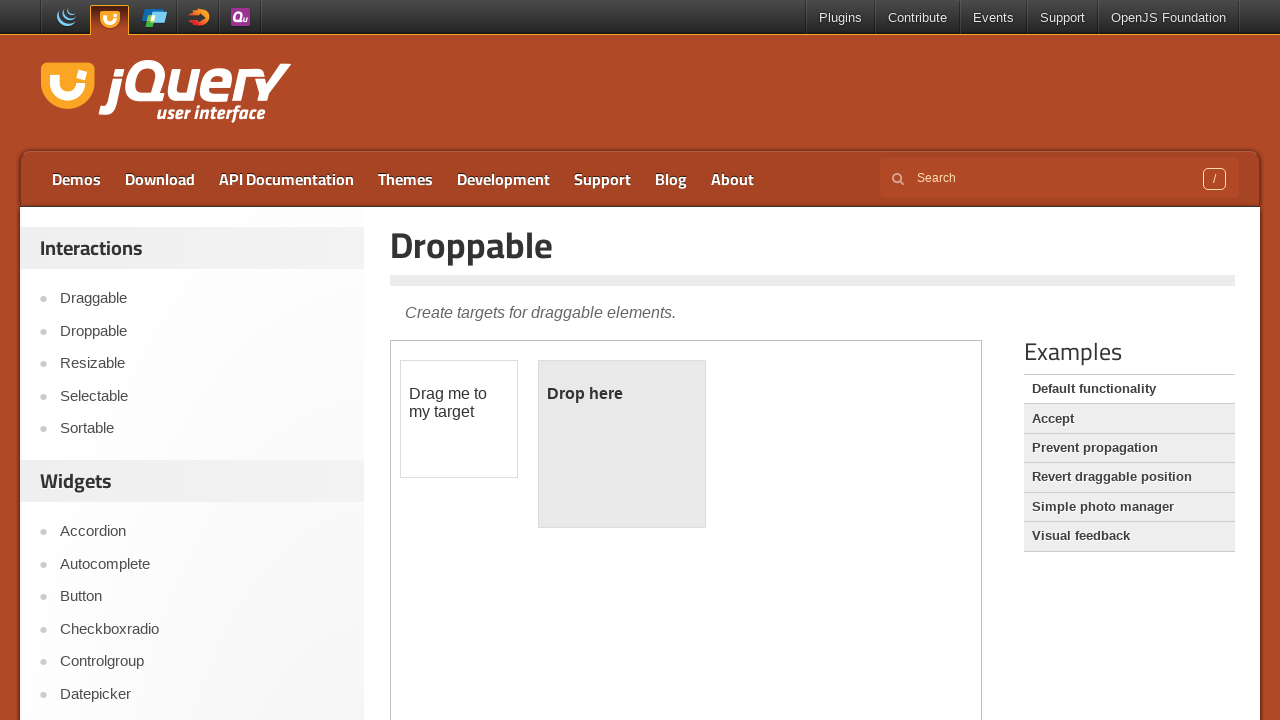

Located the draggable element
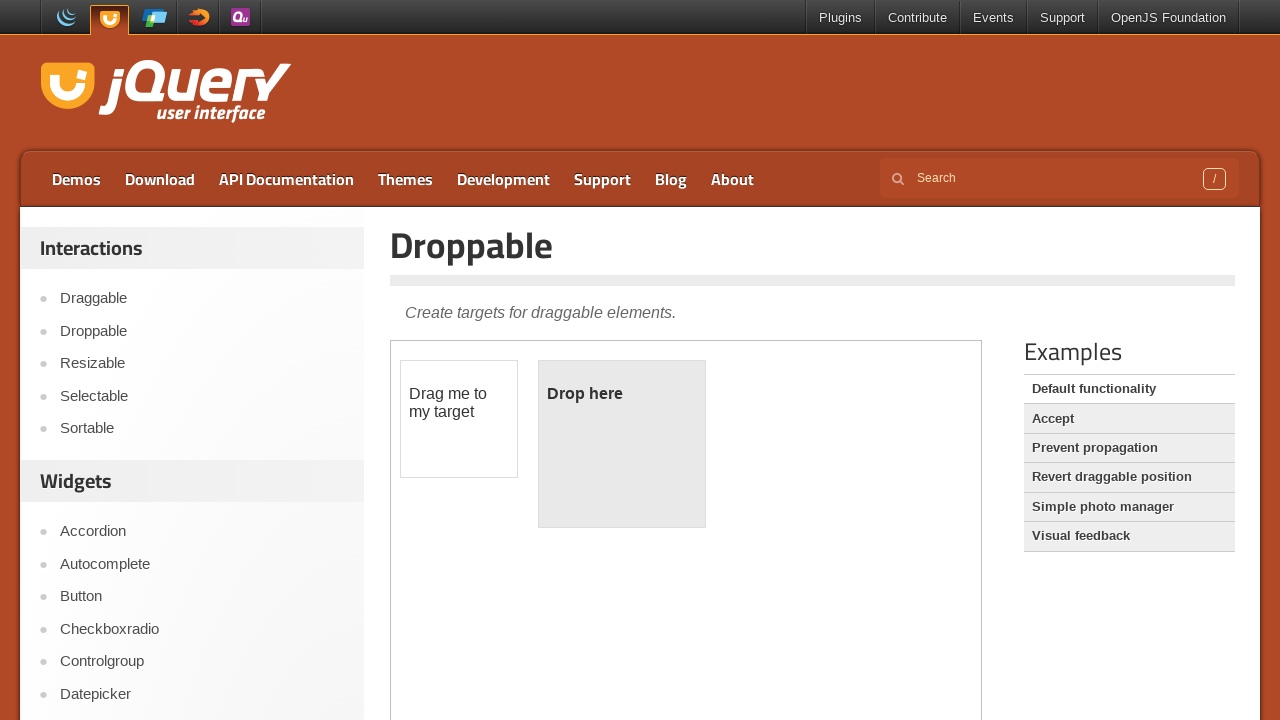

Located the droppable target element
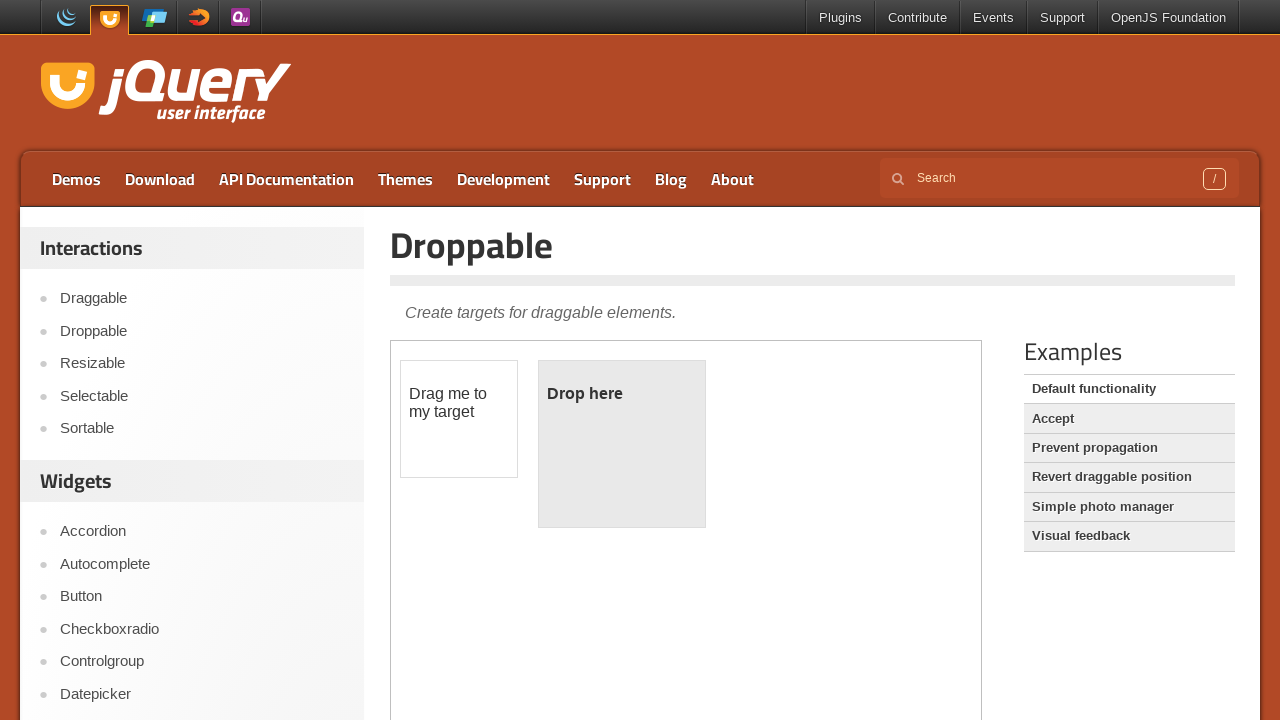

Performed drag and drop action from draggable element to droppable target at (622, 444)
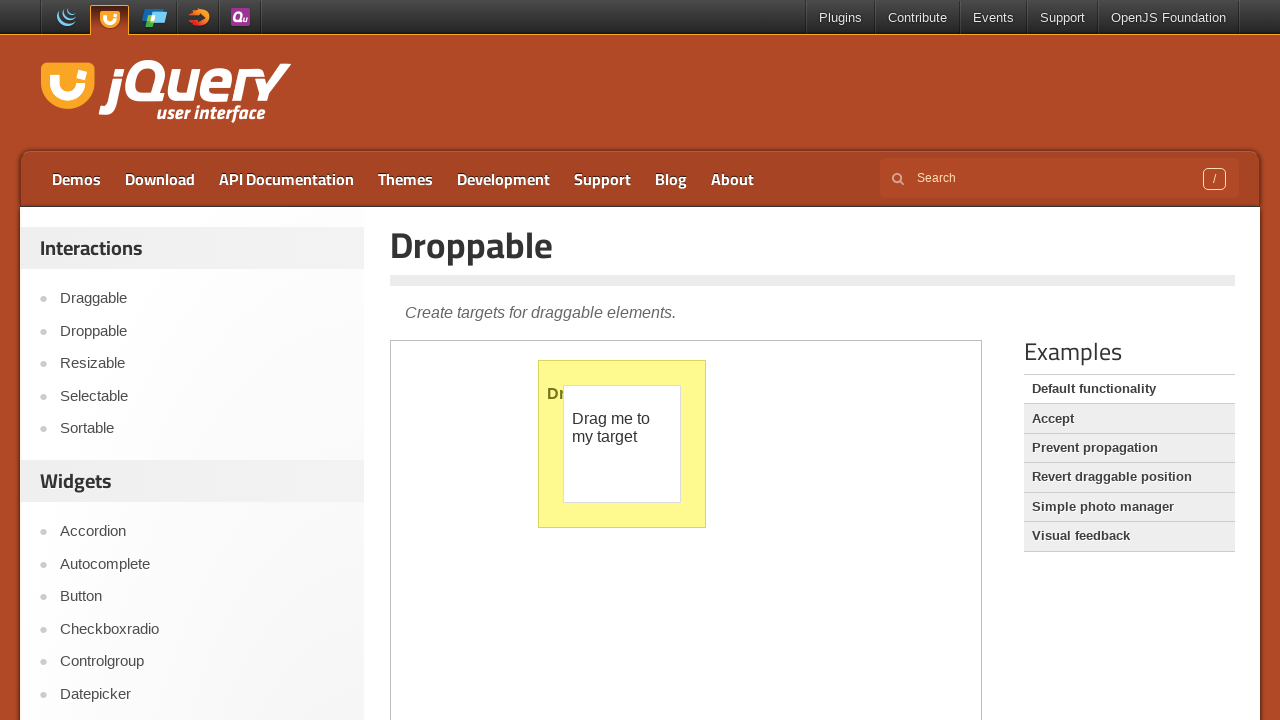

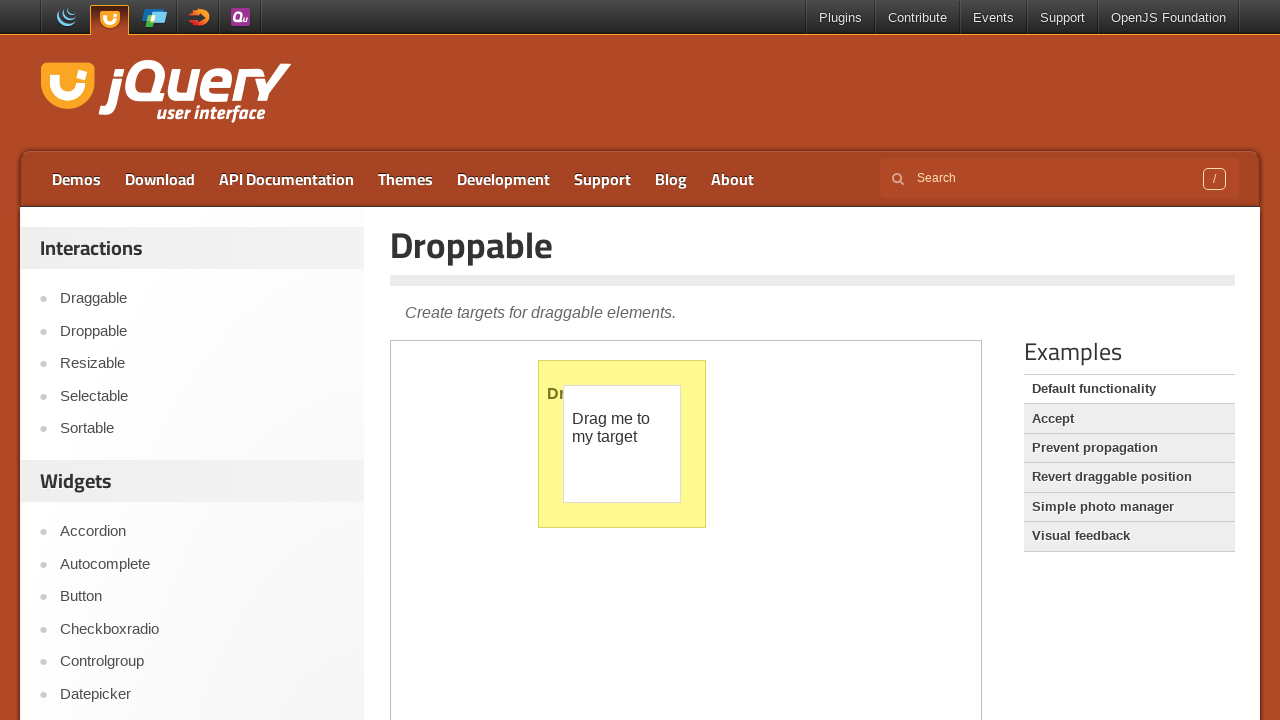